Tests a basic HTML form by filling in various fields including username, password, comments, checkboxes, radio buttons, select values, and dropdown, then submitting the form

Starting URL: https://testpages.herokuapp.com/styled/basic-html-form-test.html

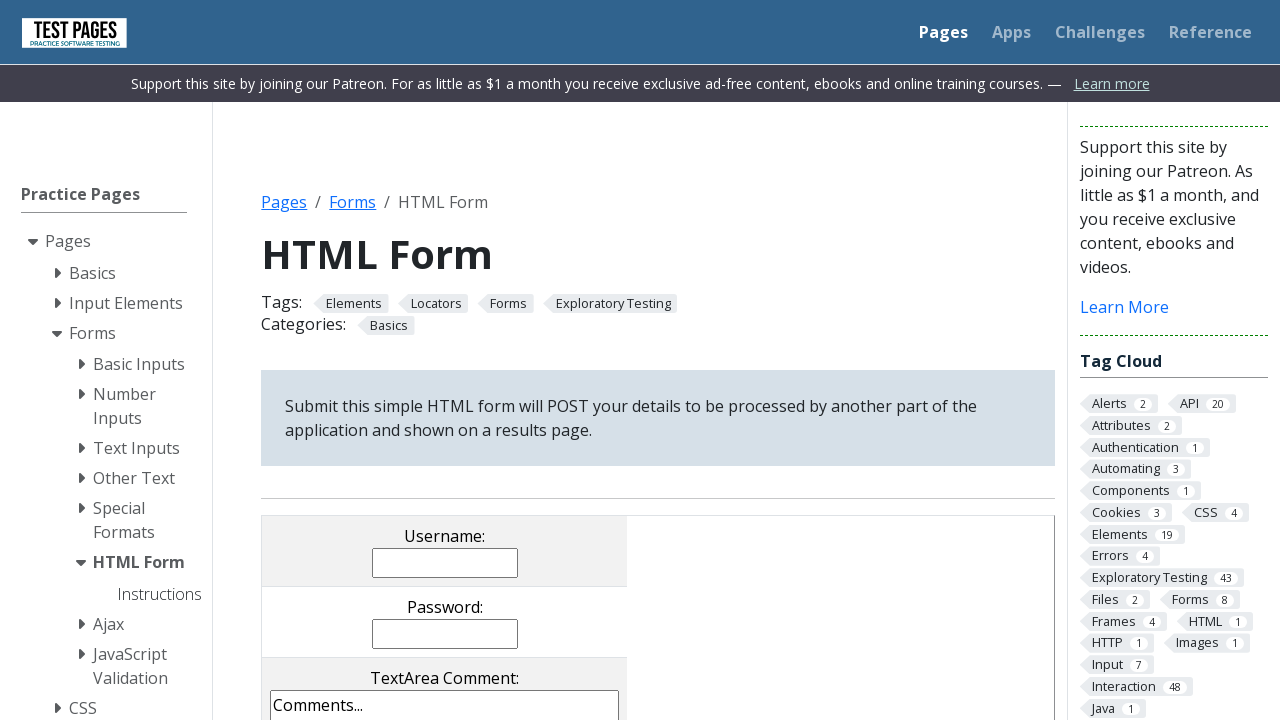

Filled username field with 'EltonFelix' on input[name='username']
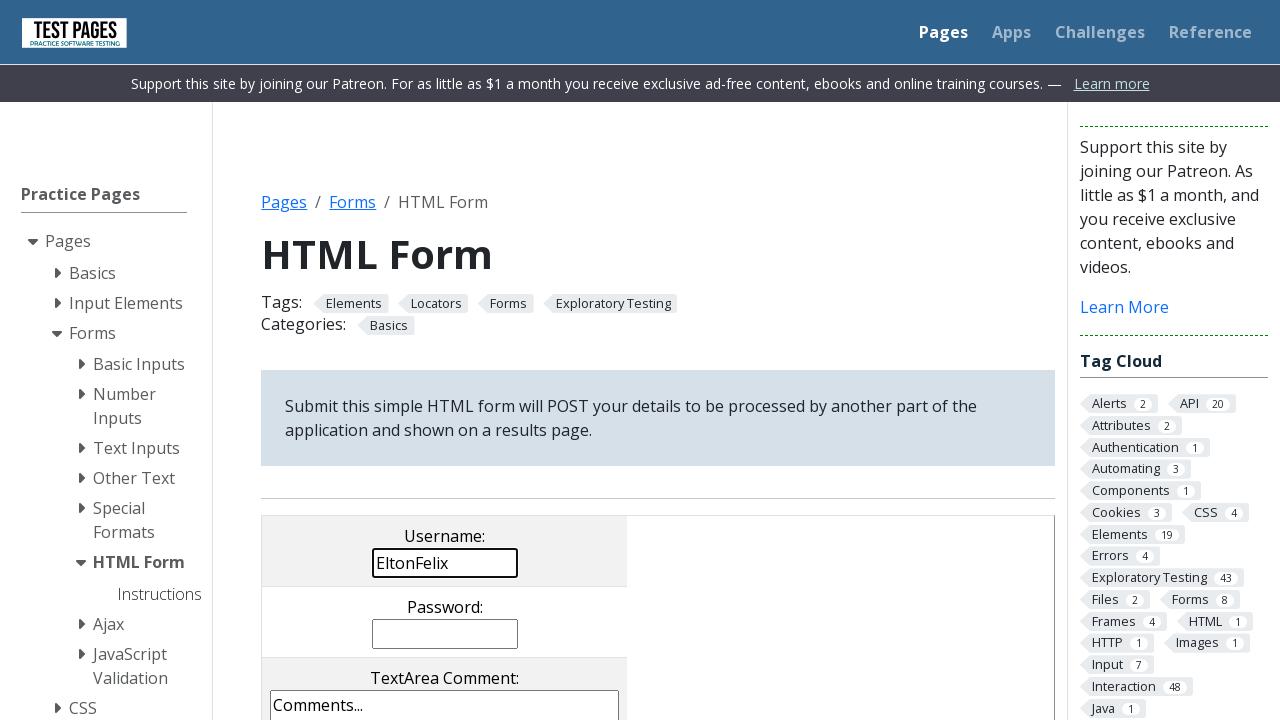

Filled password field with '860892' on input[name='password']
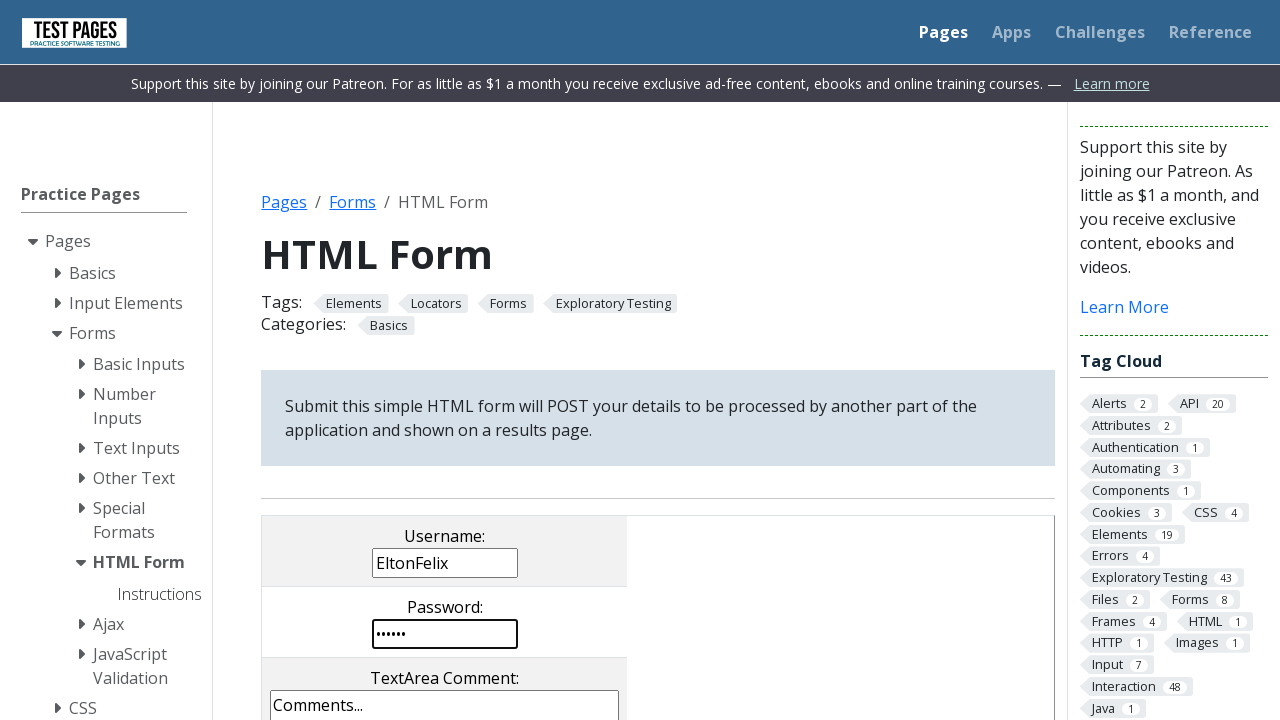

Cleared comments field on textarea[name='comments']
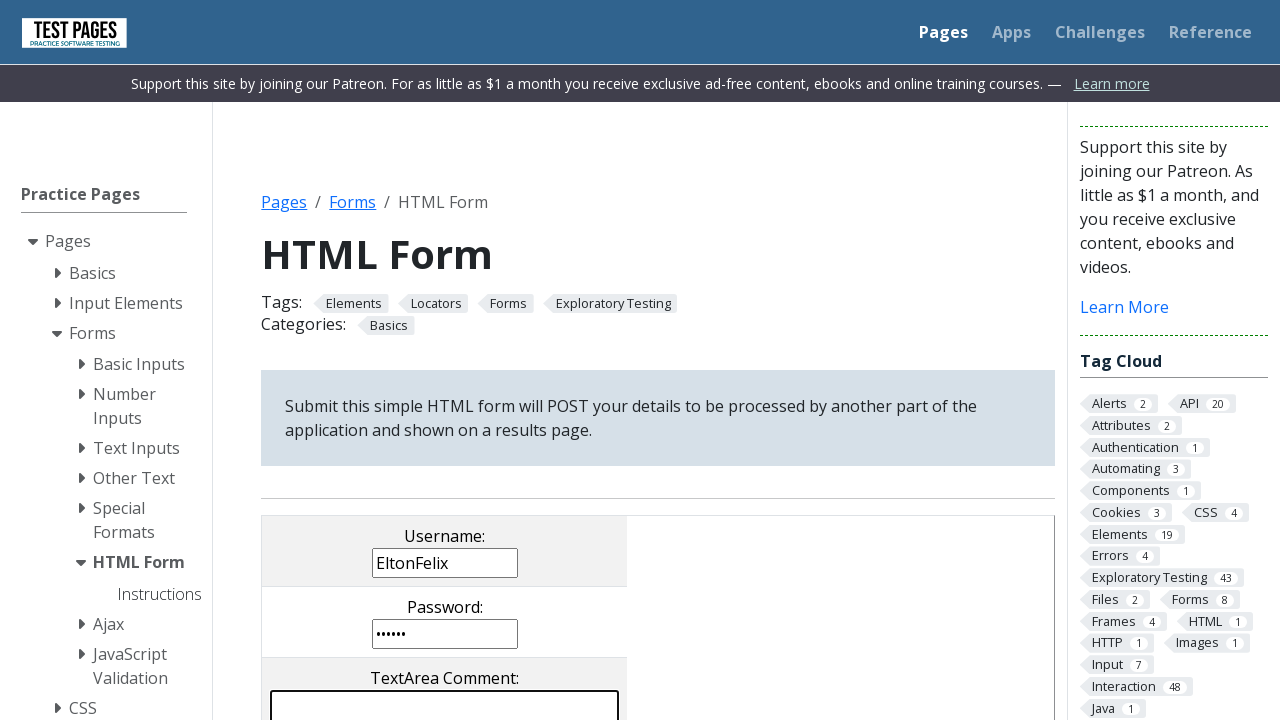

Filled comments field with 'simbora pro Desafio!' on textarea[name='comments']
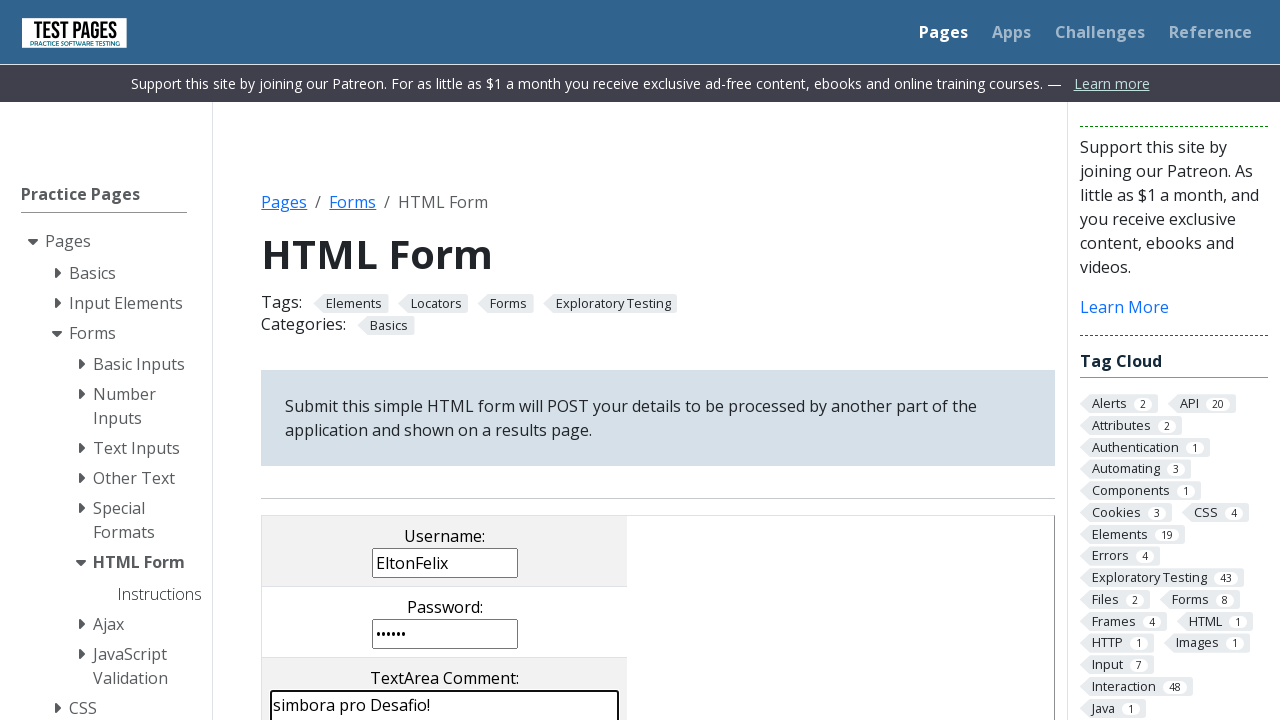

Unchecked third checkbox (cb3) at (505, 360) on input[value='cb3']
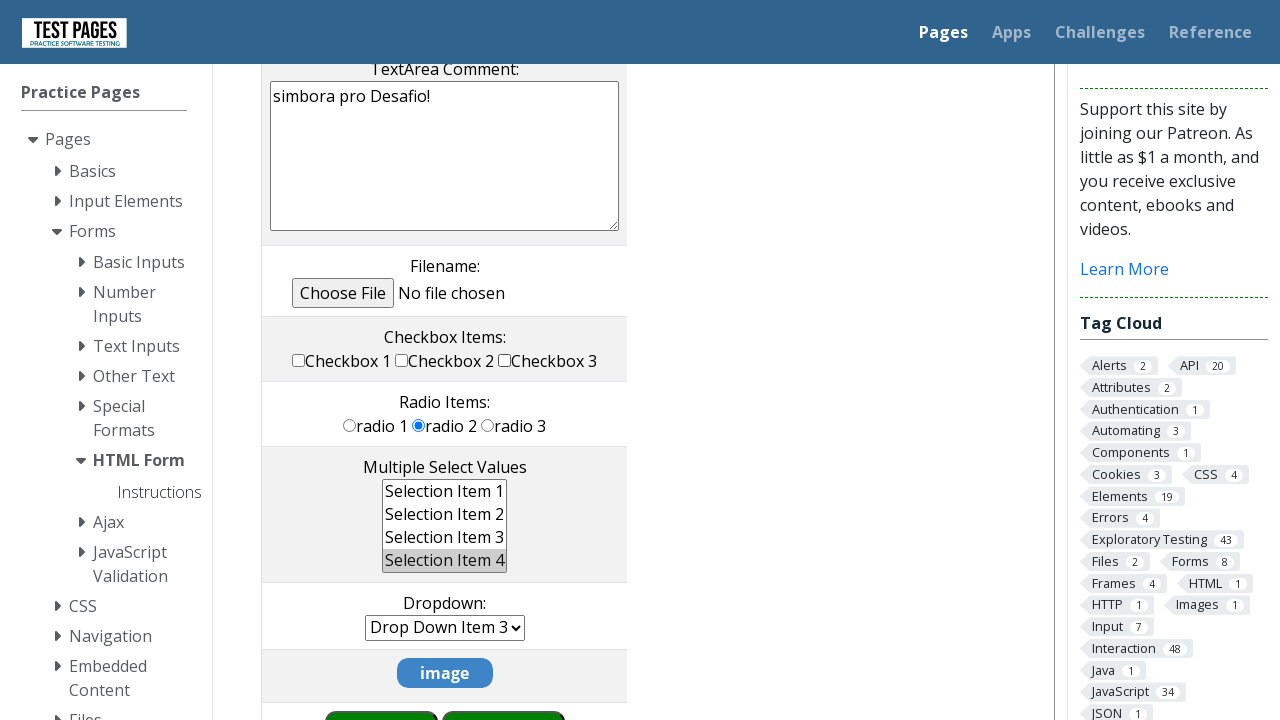

Checked first checkbox (cb1) at (299, 360) on input[value='cb1']
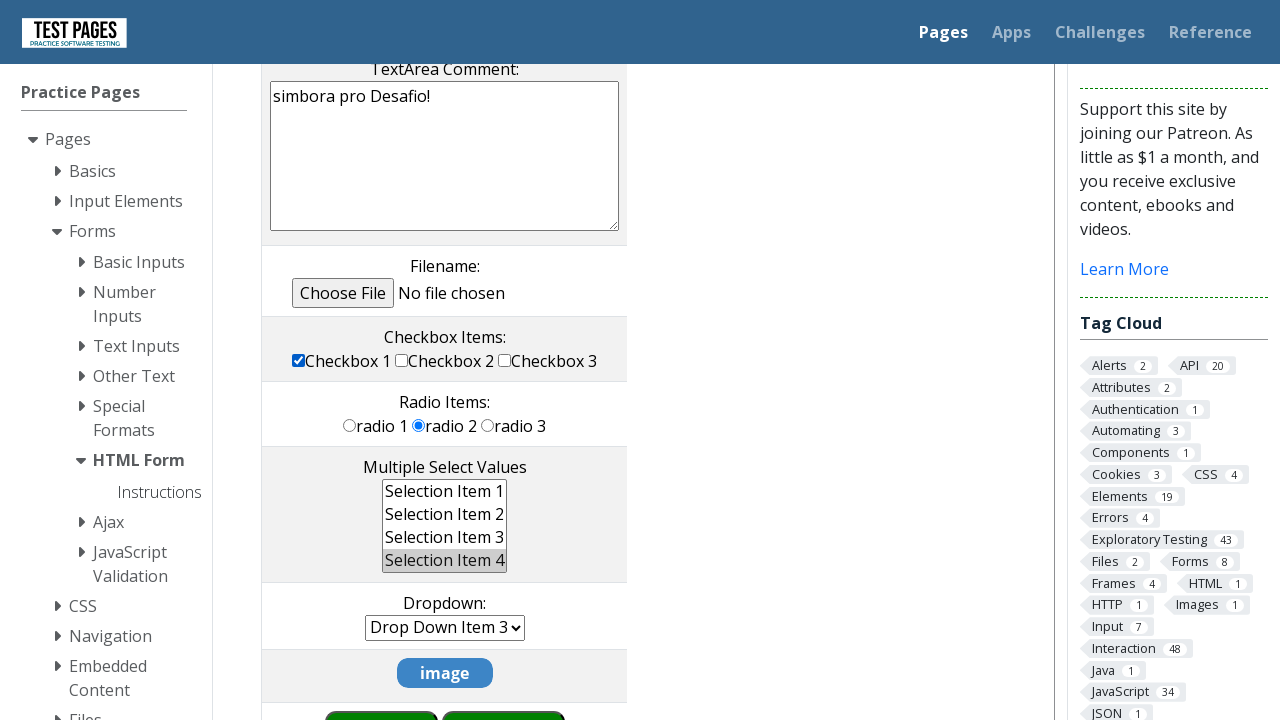

Selected radio button 1 (rd1) at (350, 425) on input[value='rd1']
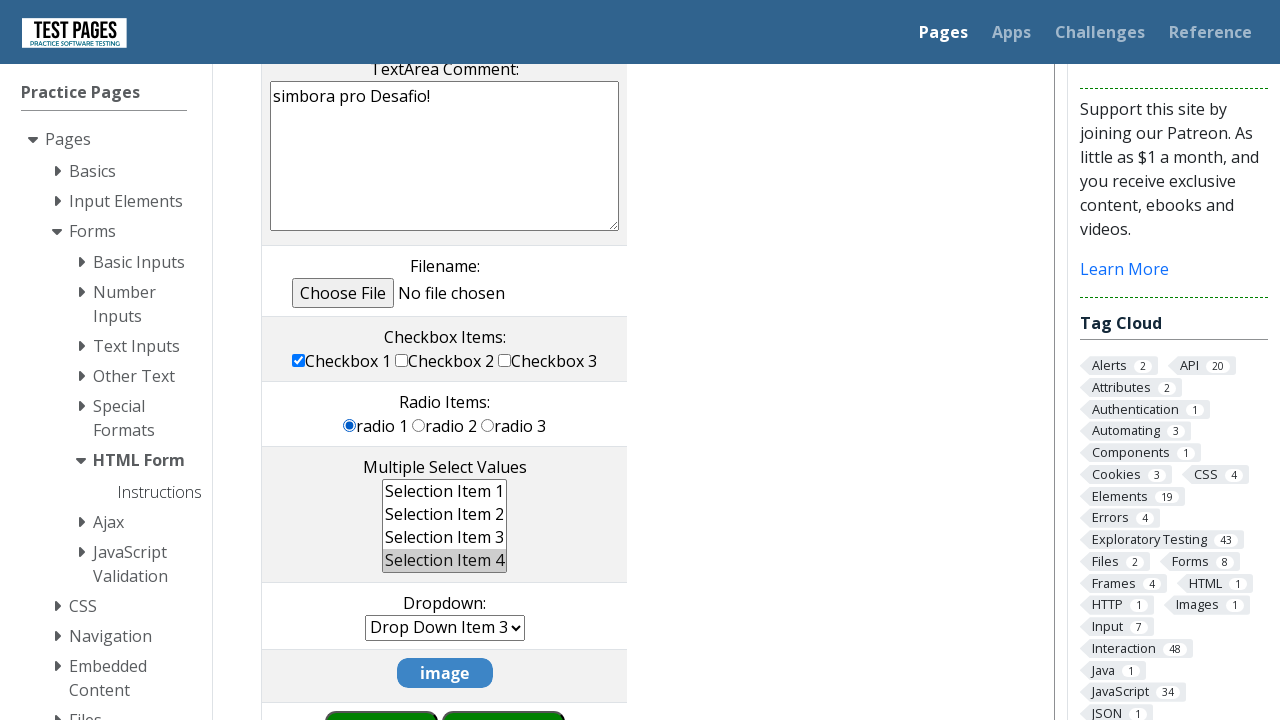

Selected option ms2 from multiple select dropdown on select[name='multipleselect[]']
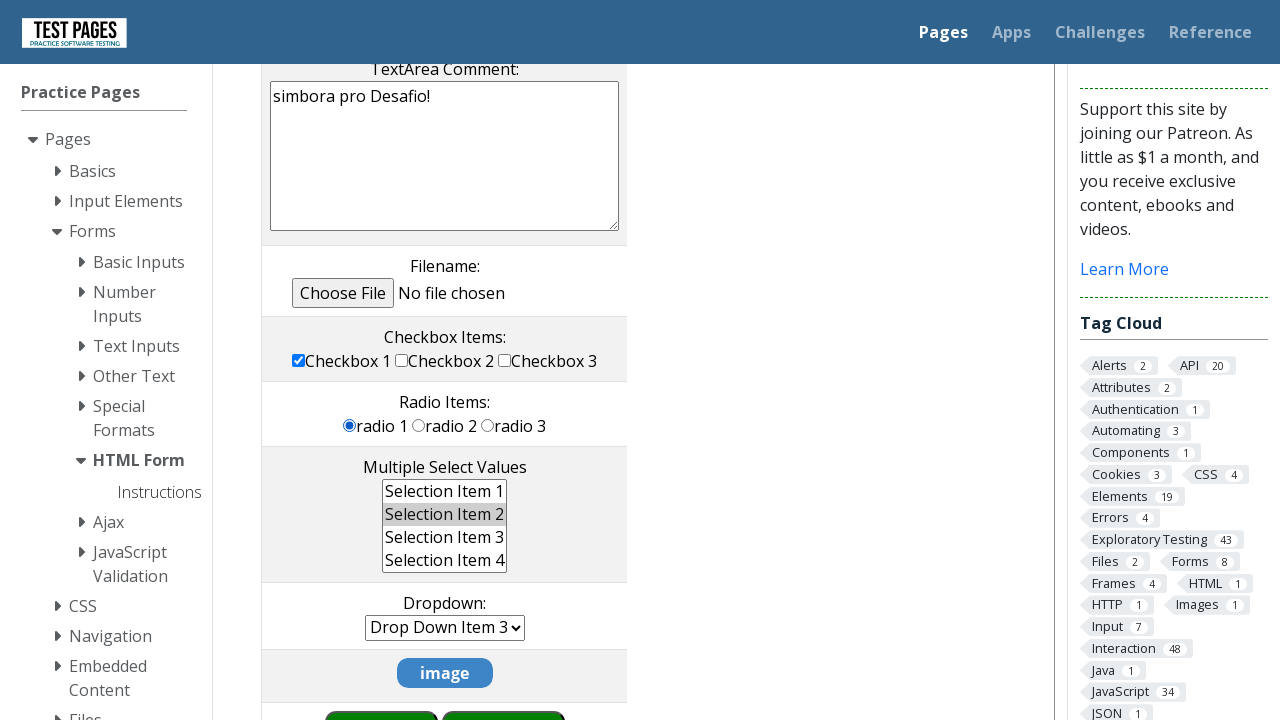

Selected option dd3 from dropdown menu on select[name='dropdown']
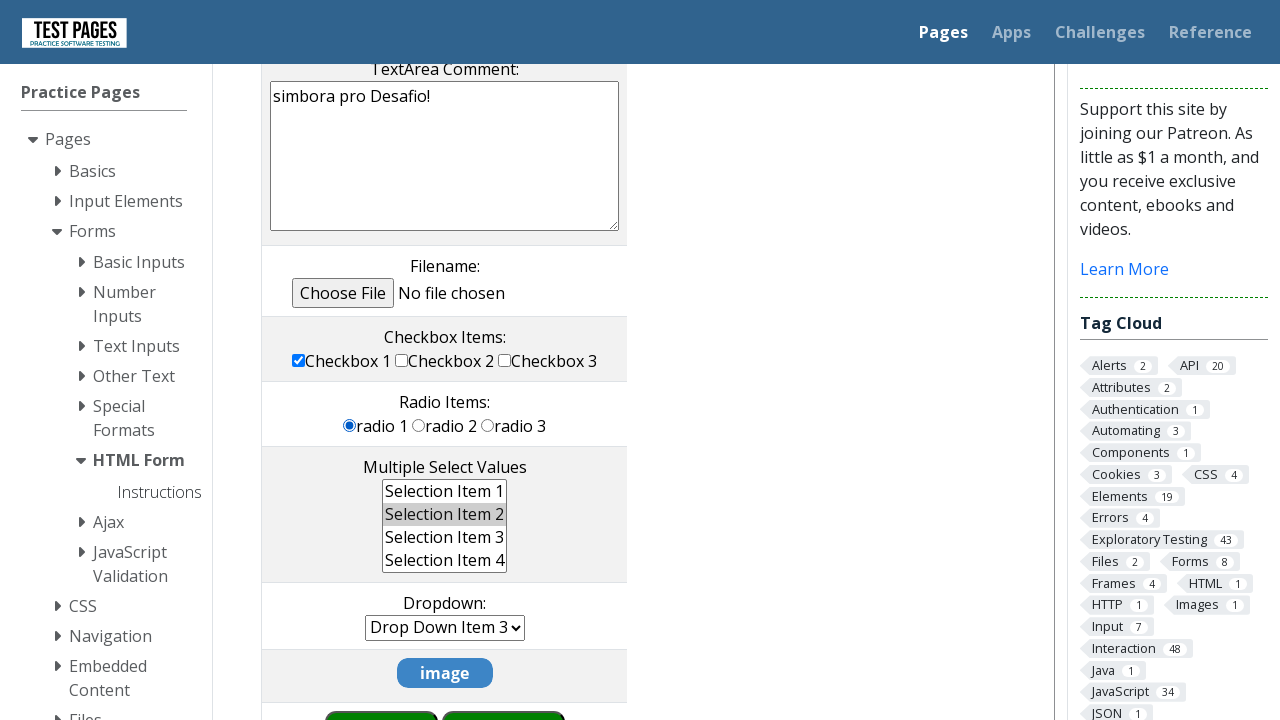

Clicked submit button to submit the form at (504, 690) on input[type='submit']
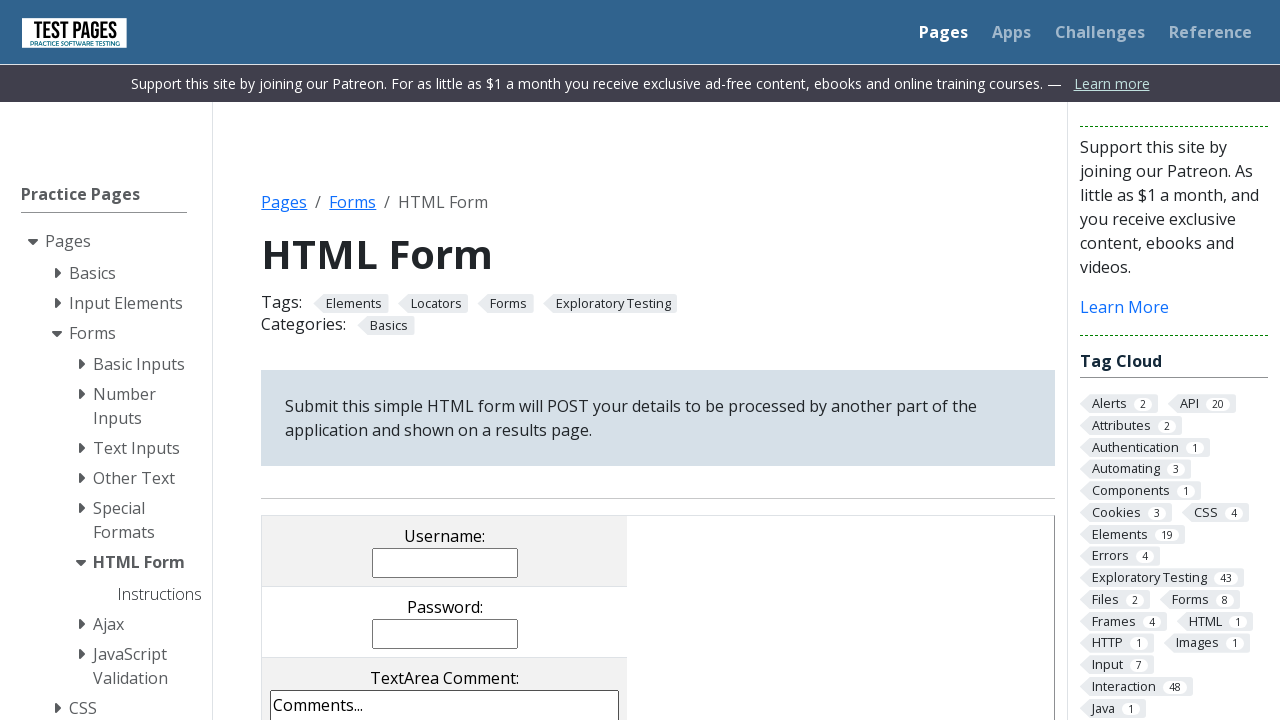

Form submission completed and result page loaded
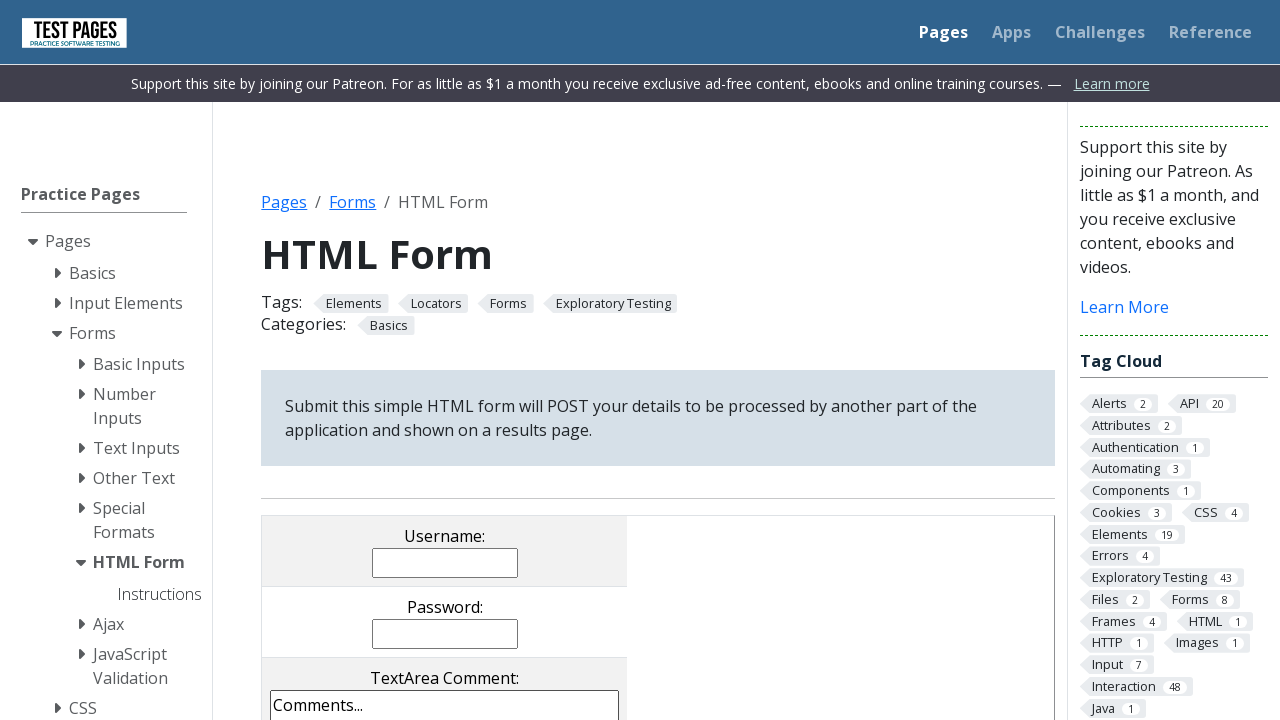

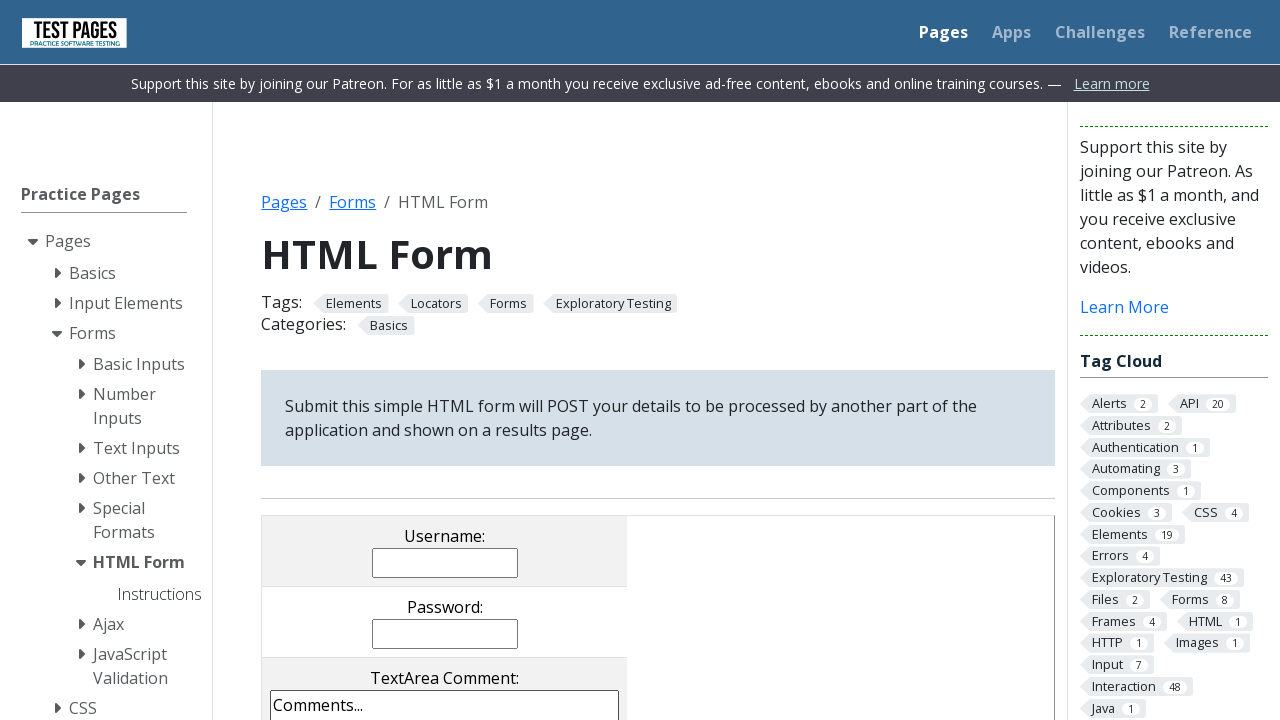